Tests JavaScript prompt alert handling by clicking a button to trigger a prompt, entering text into the prompt, accepting it, and verifying the result message is displayed.

Starting URL: https://the-internet.herokuapp.com/javascript_alerts

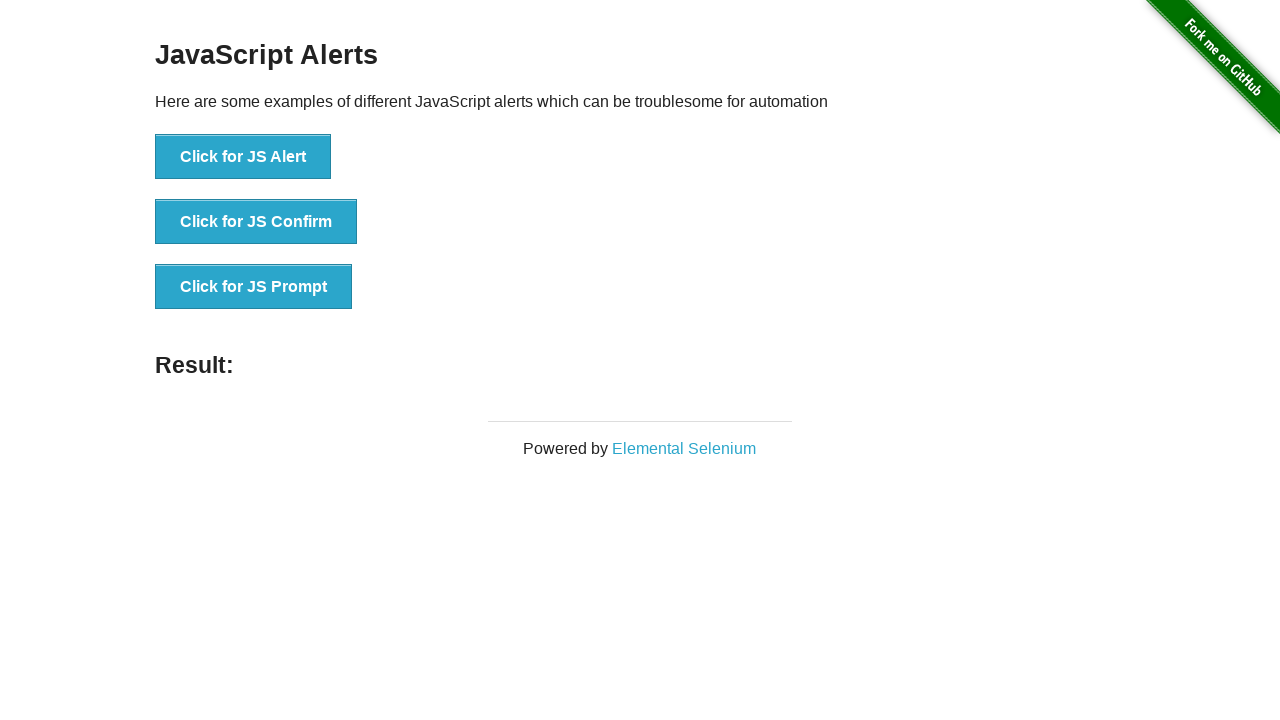

Clicked 'Click for JS Prompt' button to trigger the prompt alert at (254, 287) on text=Click for JS Prompt
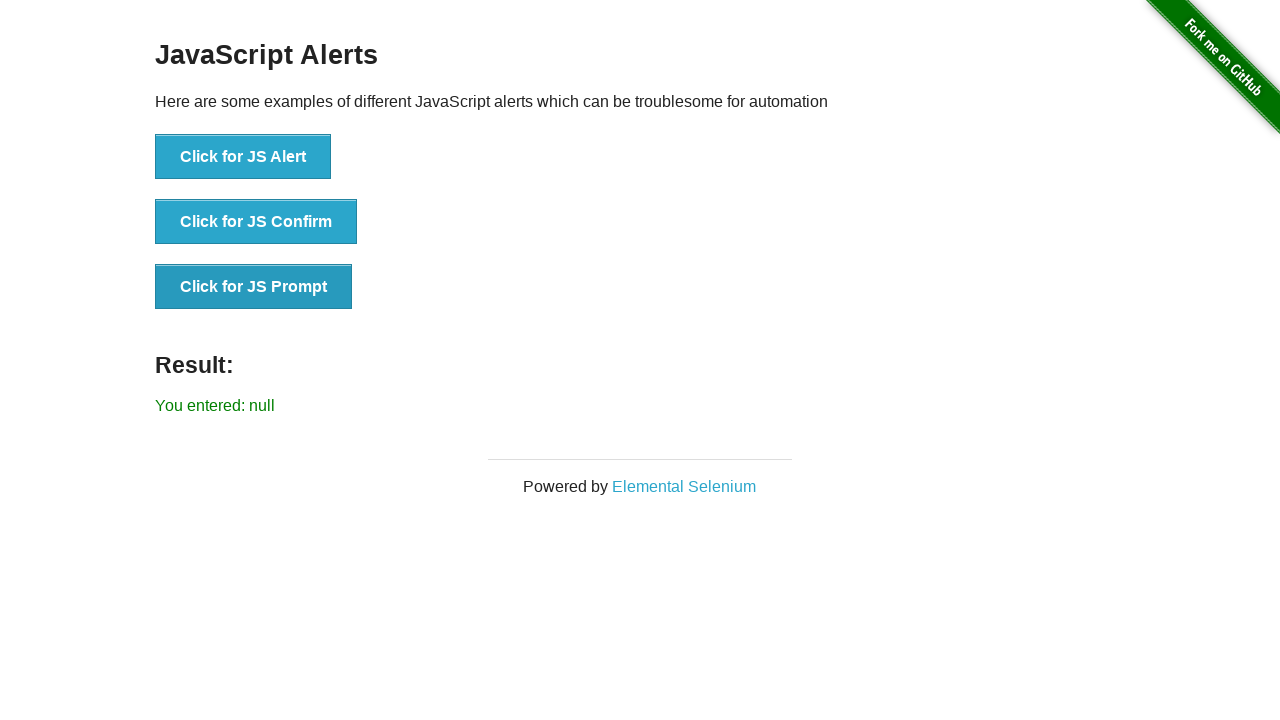

Registered dialog handler to accept prompts with text 'ready'
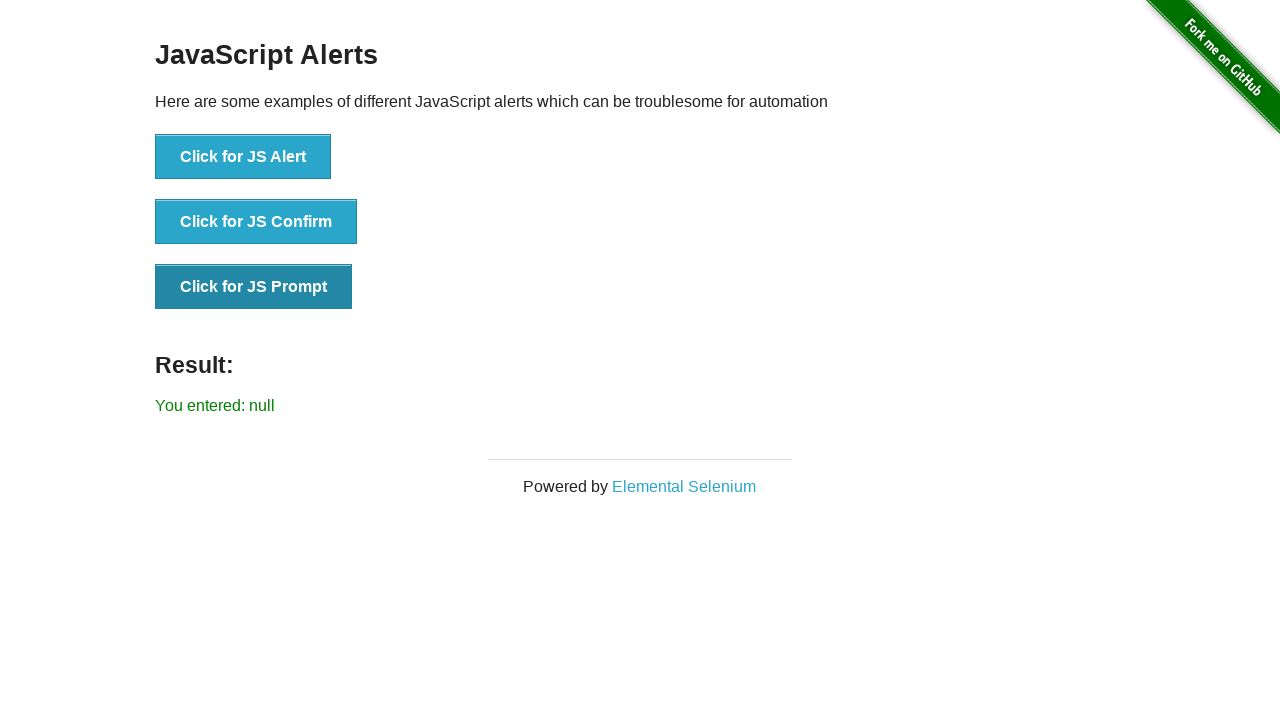

Clicked 'Click for JS Prompt' button again to trigger the dialog with handler in place at (254, 287) on text=Click for JS Prompt
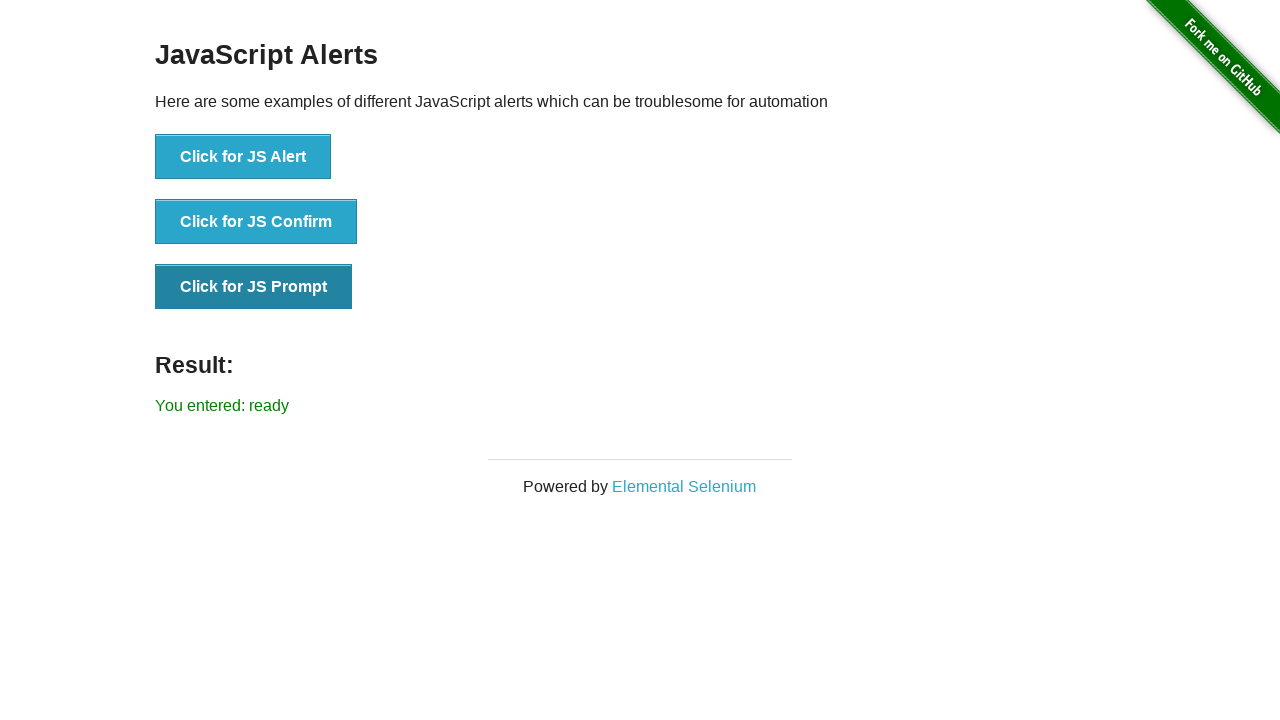

Result message element appeared on the page
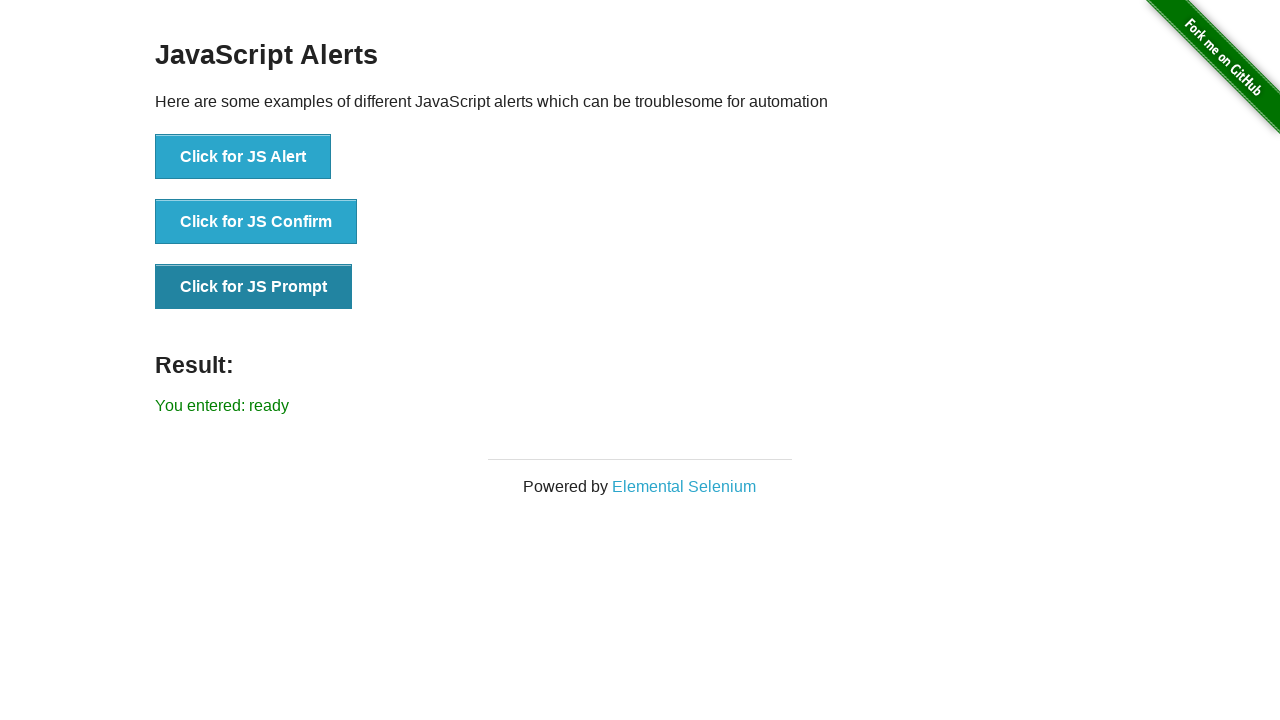

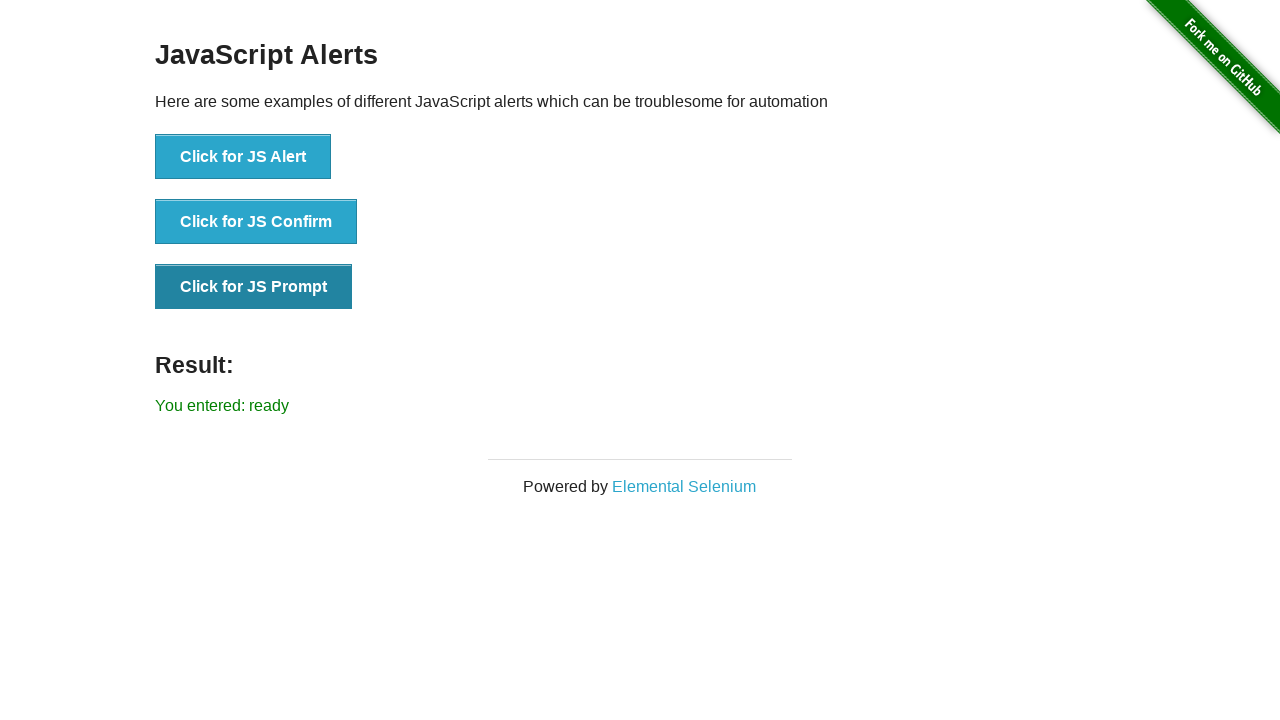